Tests password reset functionality by entering an incorrect username and verifying the error message displayed

Starting URL: https://login1.nextbasecrm.com/?forgot_password=yes

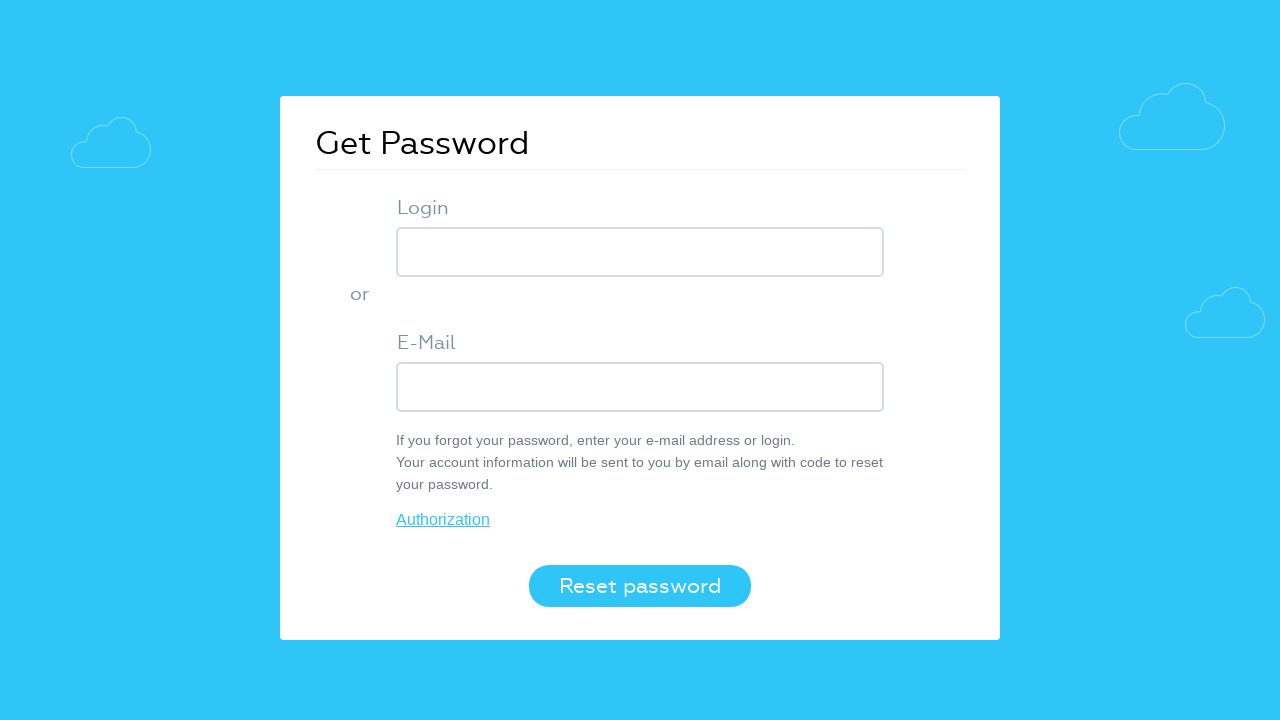

Entered 'incorrect' as username in login field on input.login-inp
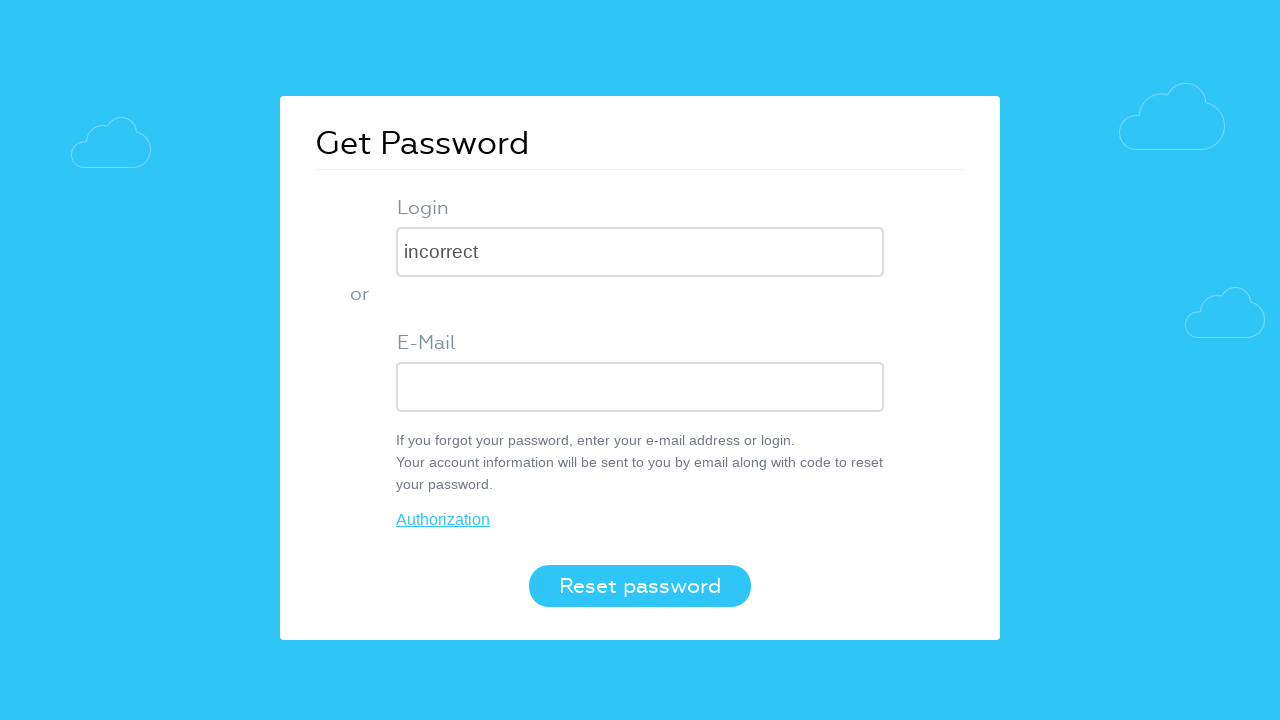

Clicked 'Reset password' button at (640, 586) on button:has-text('Reset password')
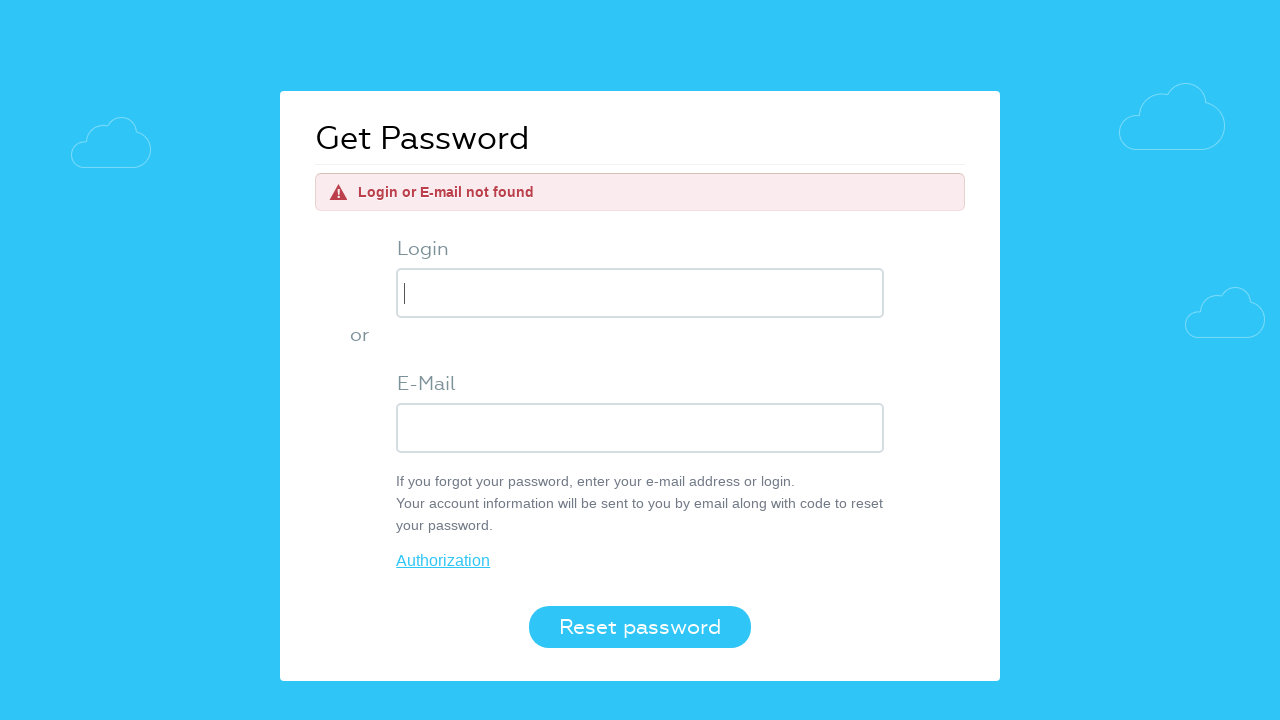

Error message element loaded
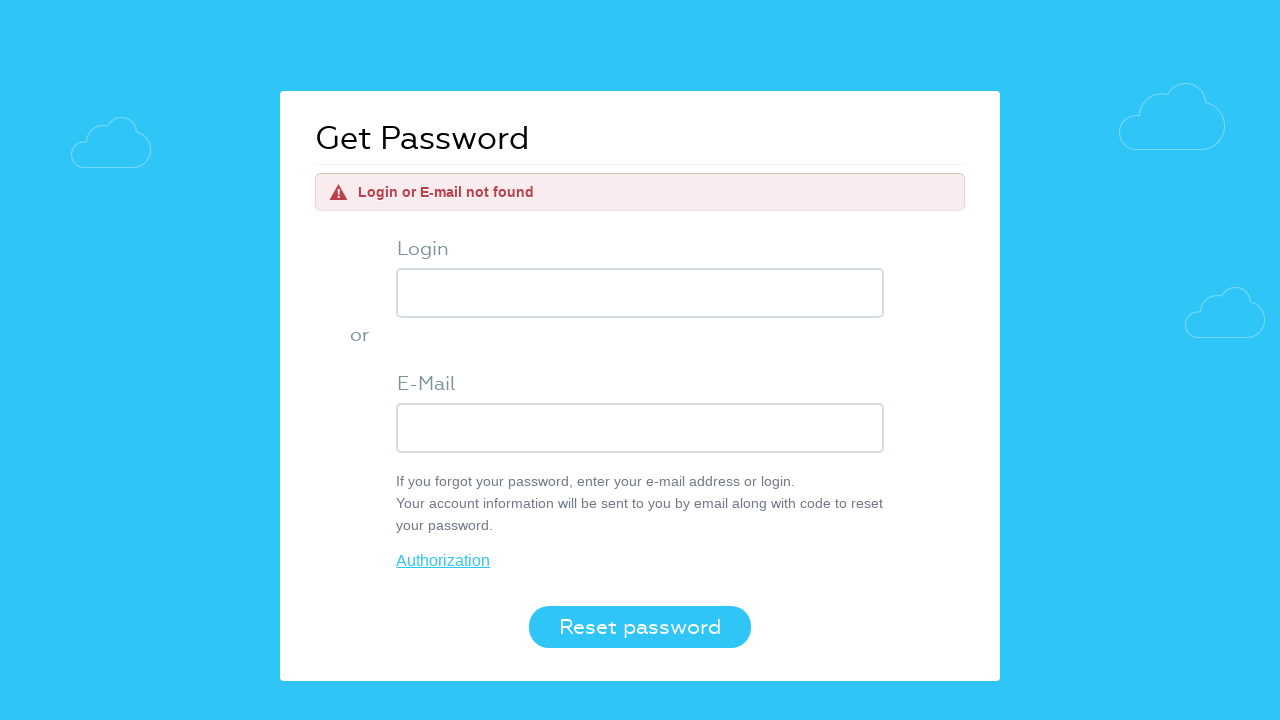

Located error message element
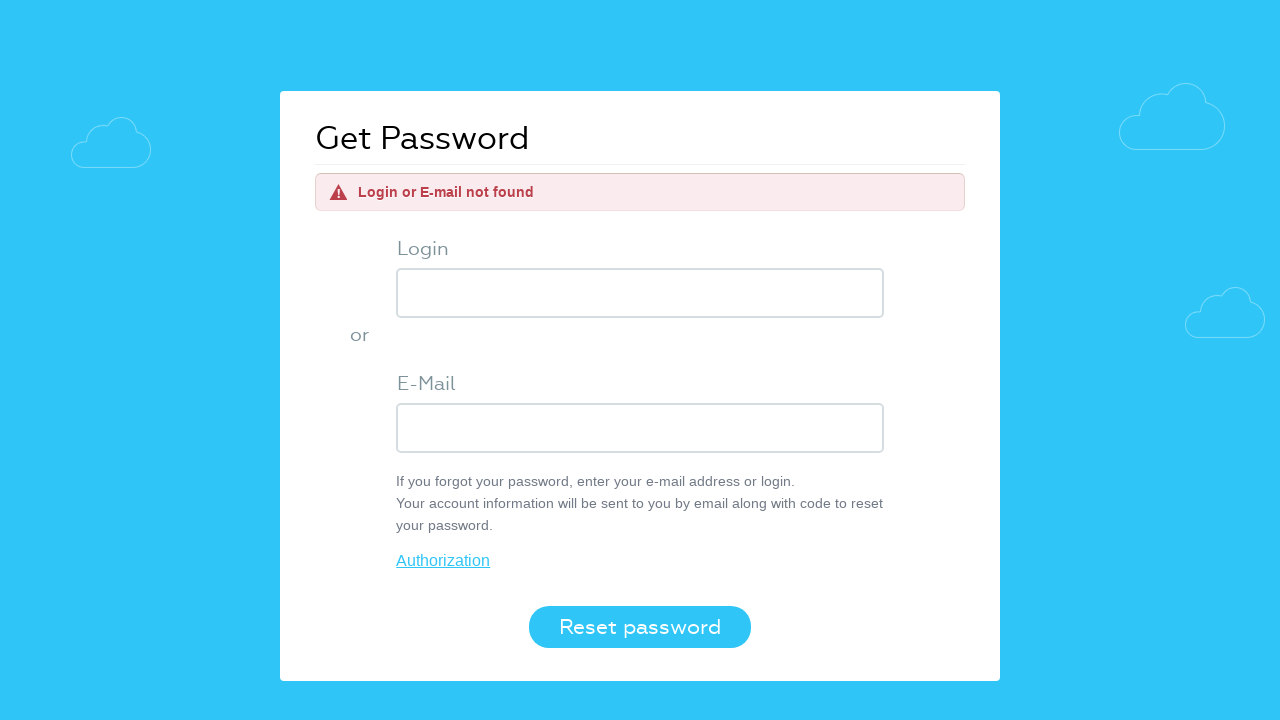

Verified error message: 'Login or E-mail not found'
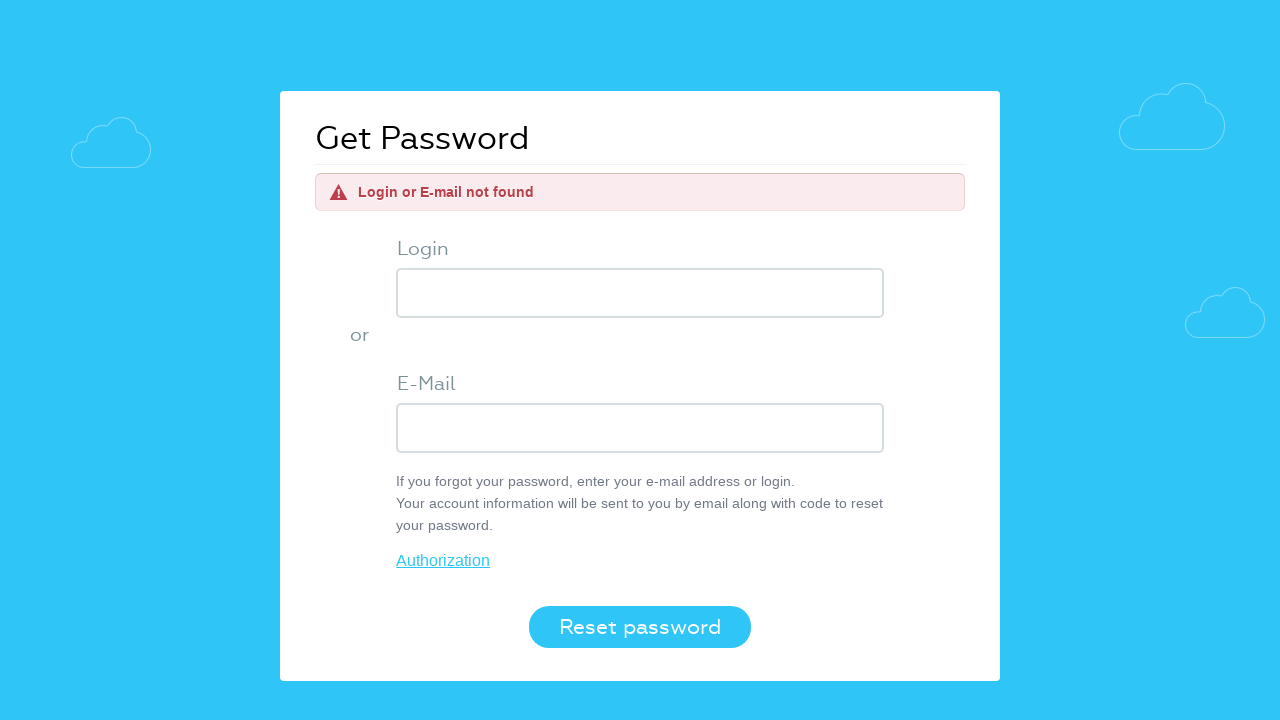

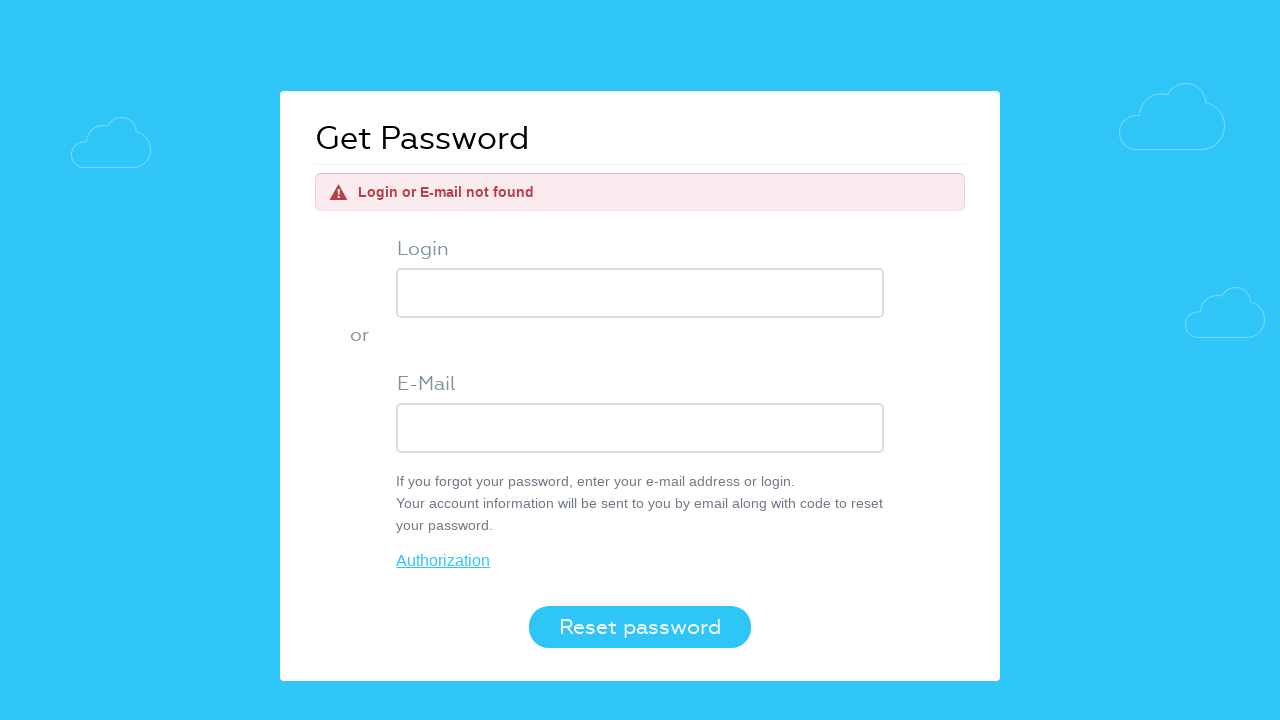